Verifies that payment partner logos (Visa, MasterCard, Belkart) are displayed in the payment section

Starting URL: http://mts.by

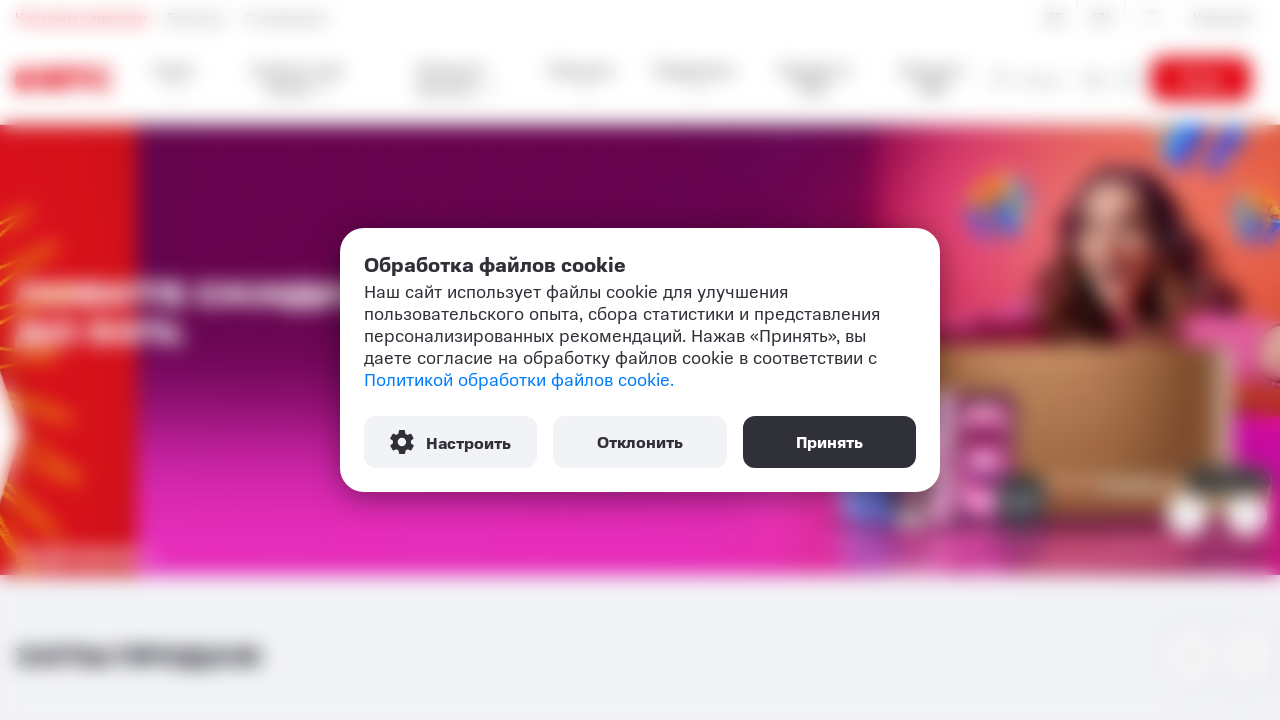

Waited for Visa logo to load
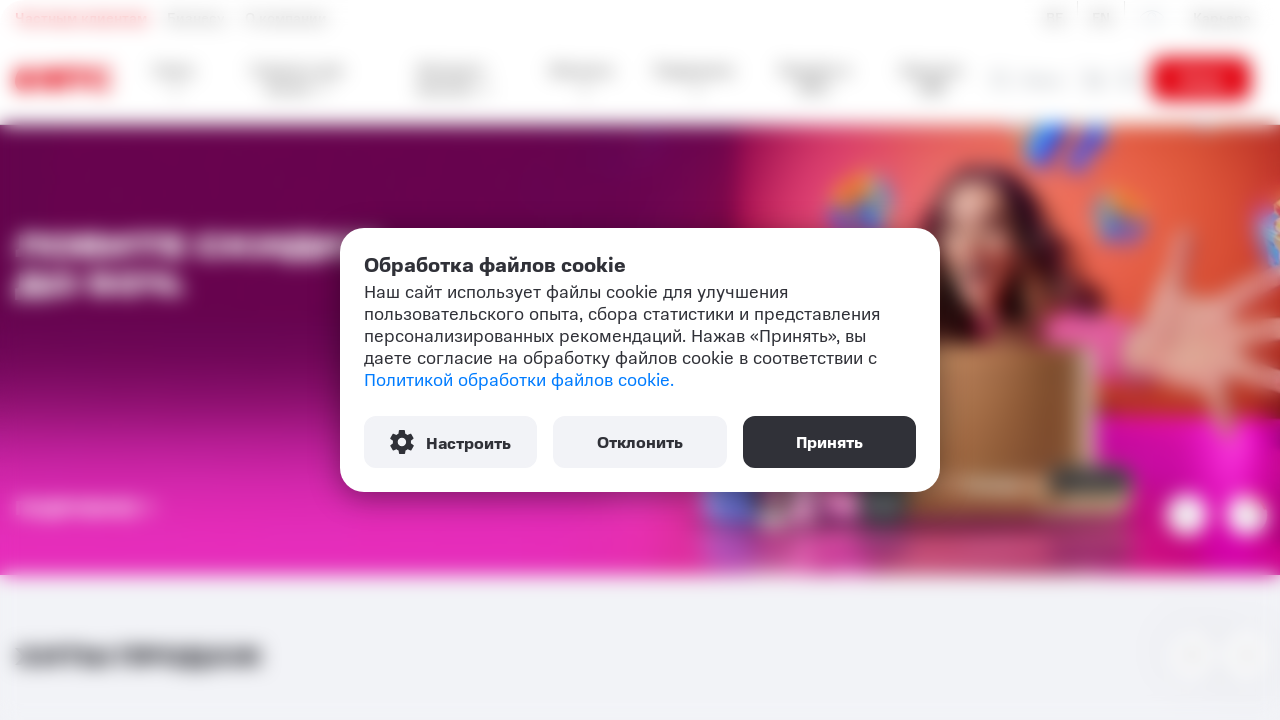

Verified Visa logo is visible
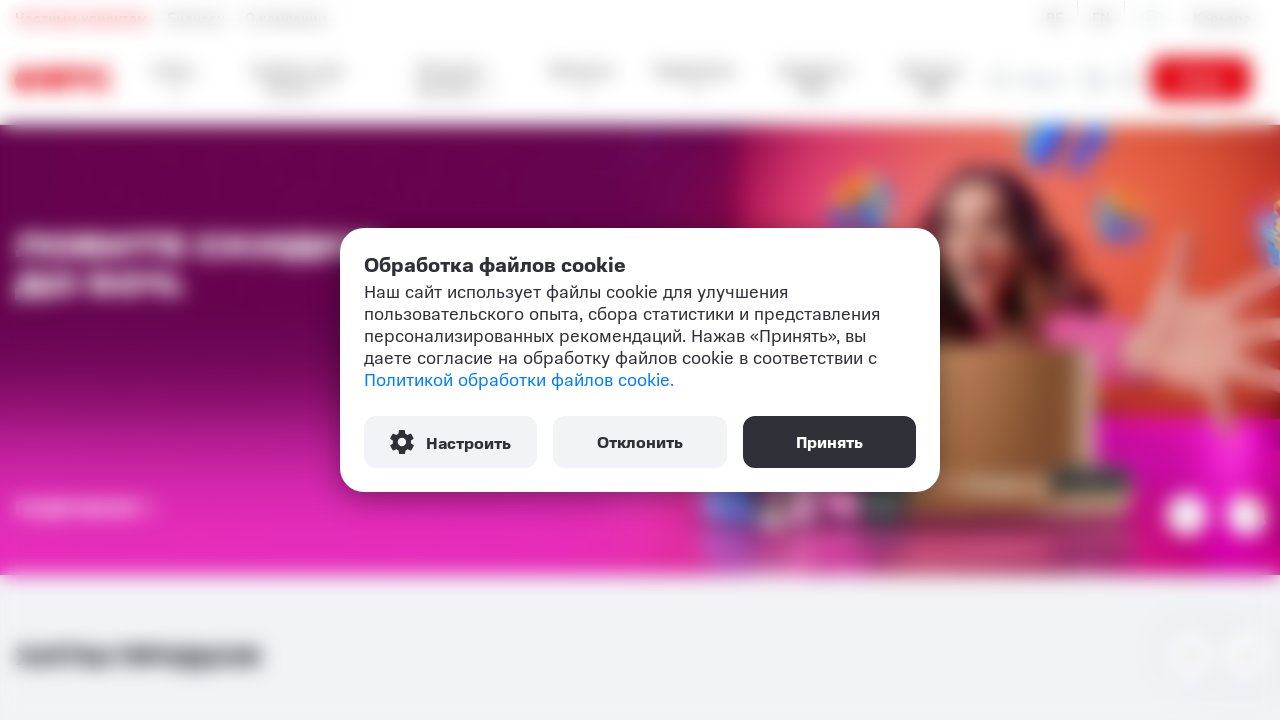

Verified MasterCard logo is visible
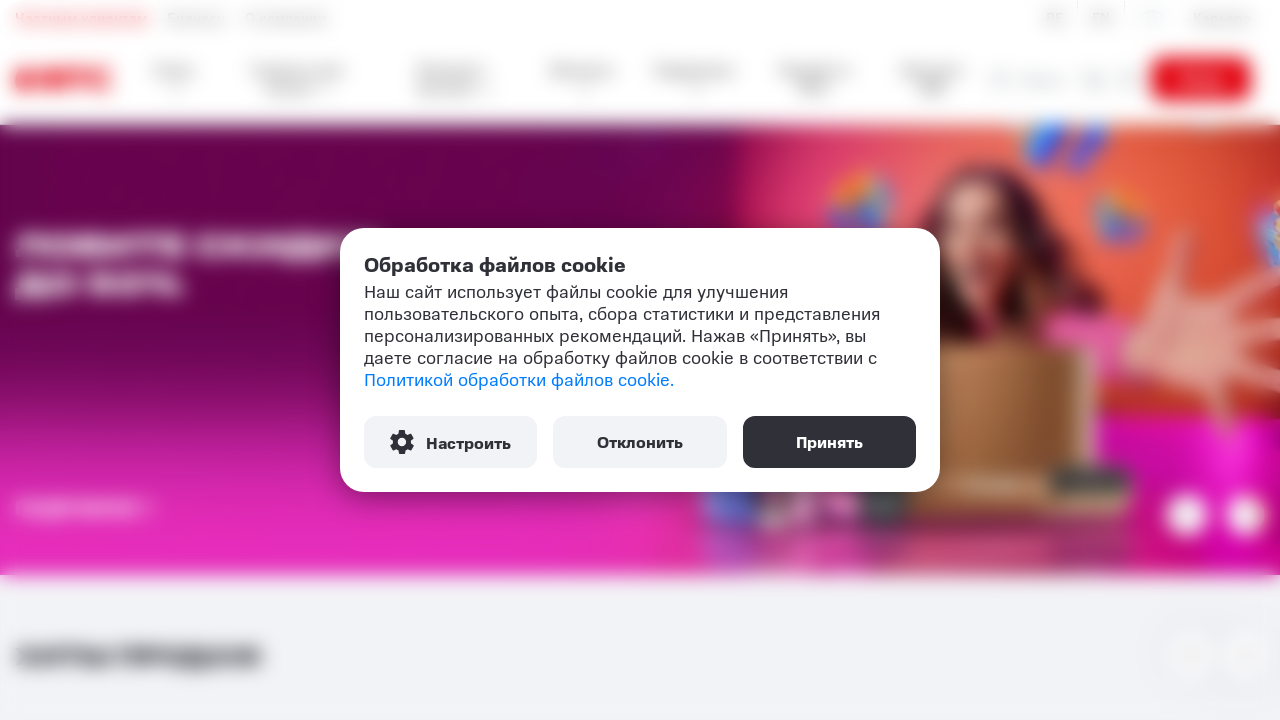

Verified MasterCard Secure Code logo is visible
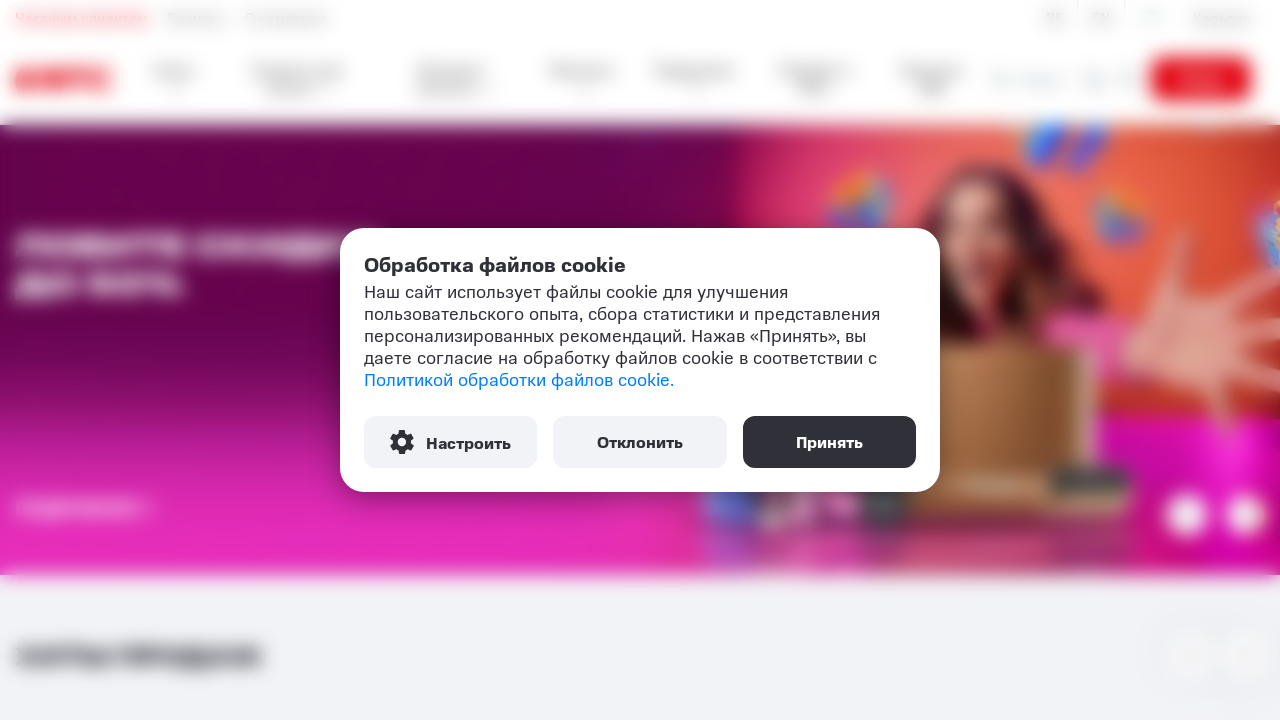

Verified Belkart logo is visible
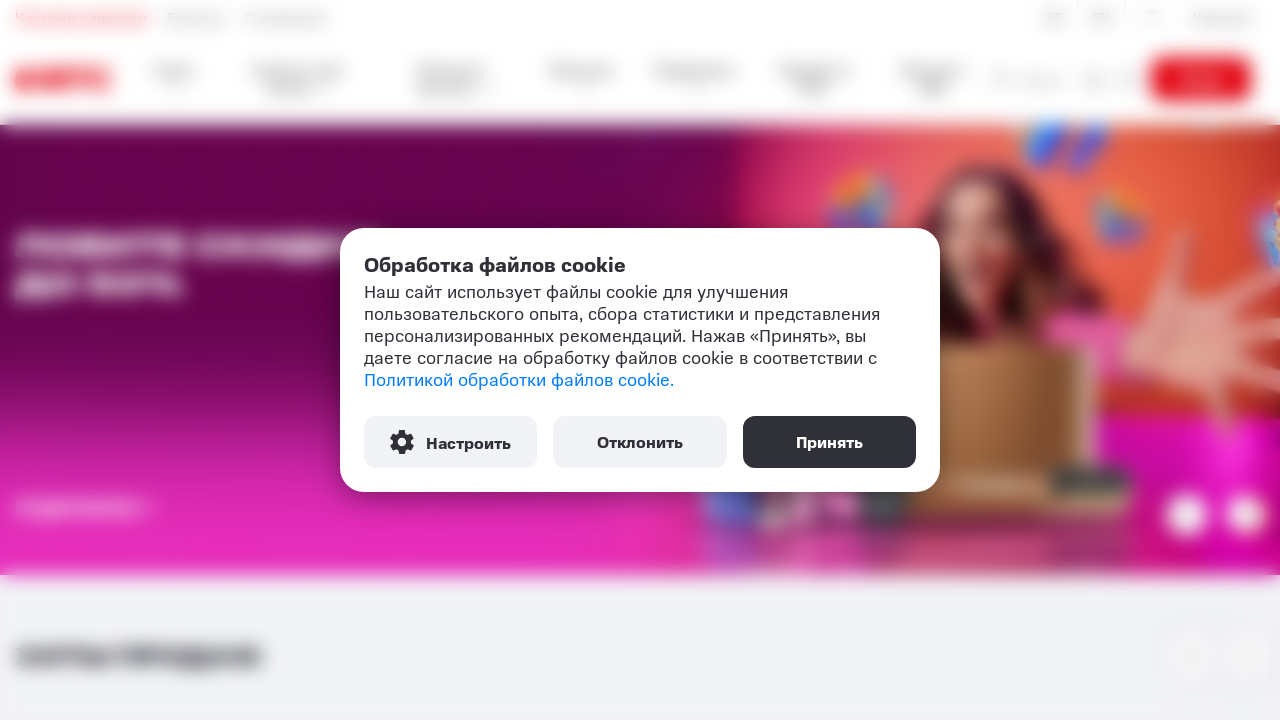

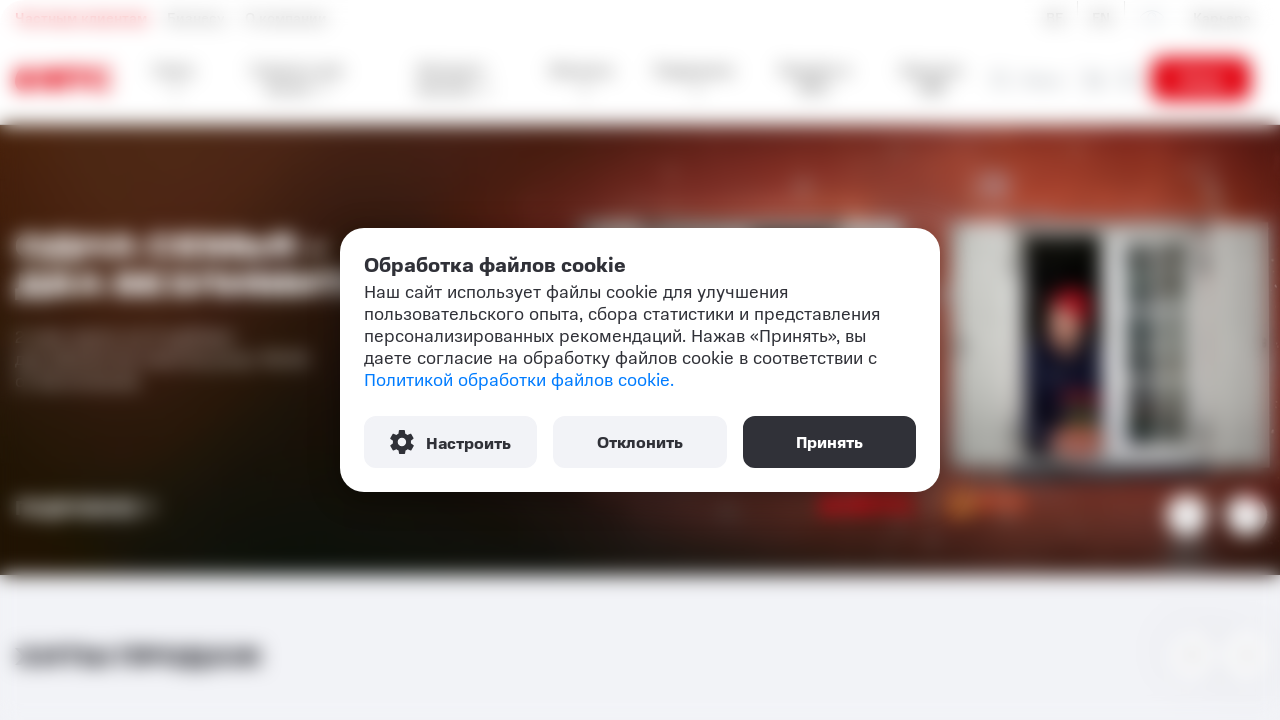